Simple test that navigates to the Kobiton homepage to verify the page loads successfully

Starting URL: https://kobiton.com/

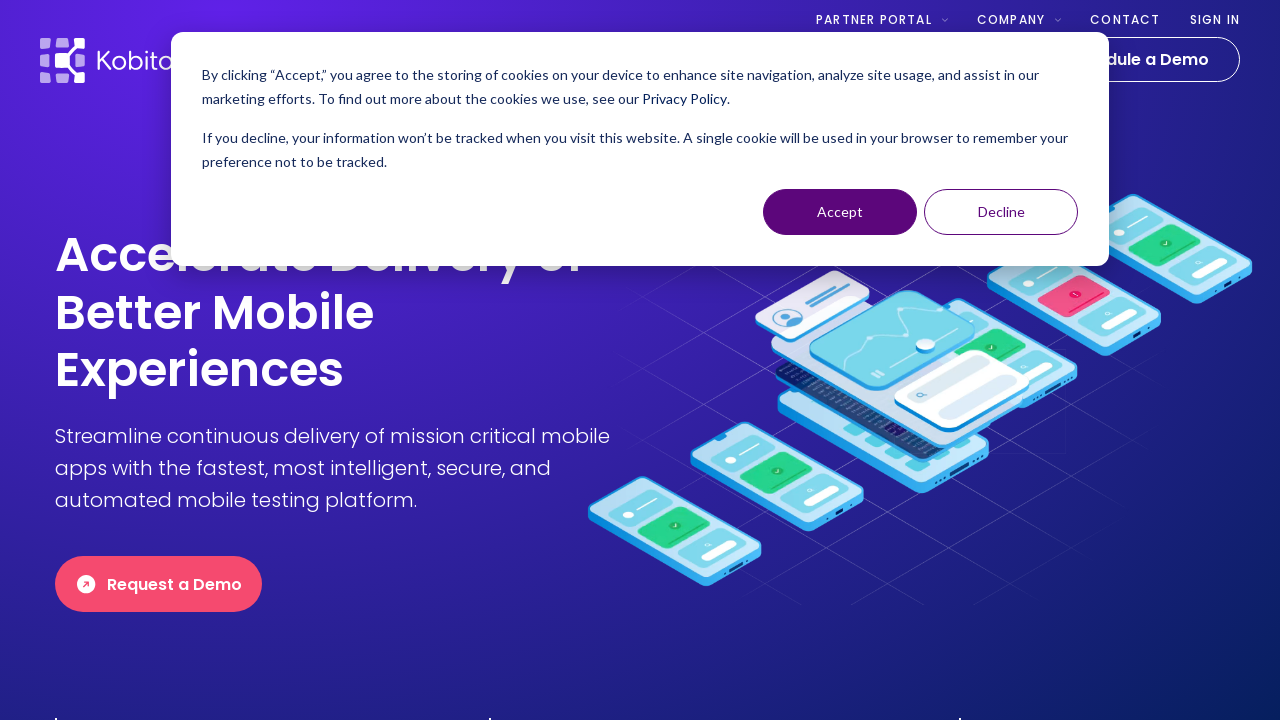

Waited for page DOM to finish loading
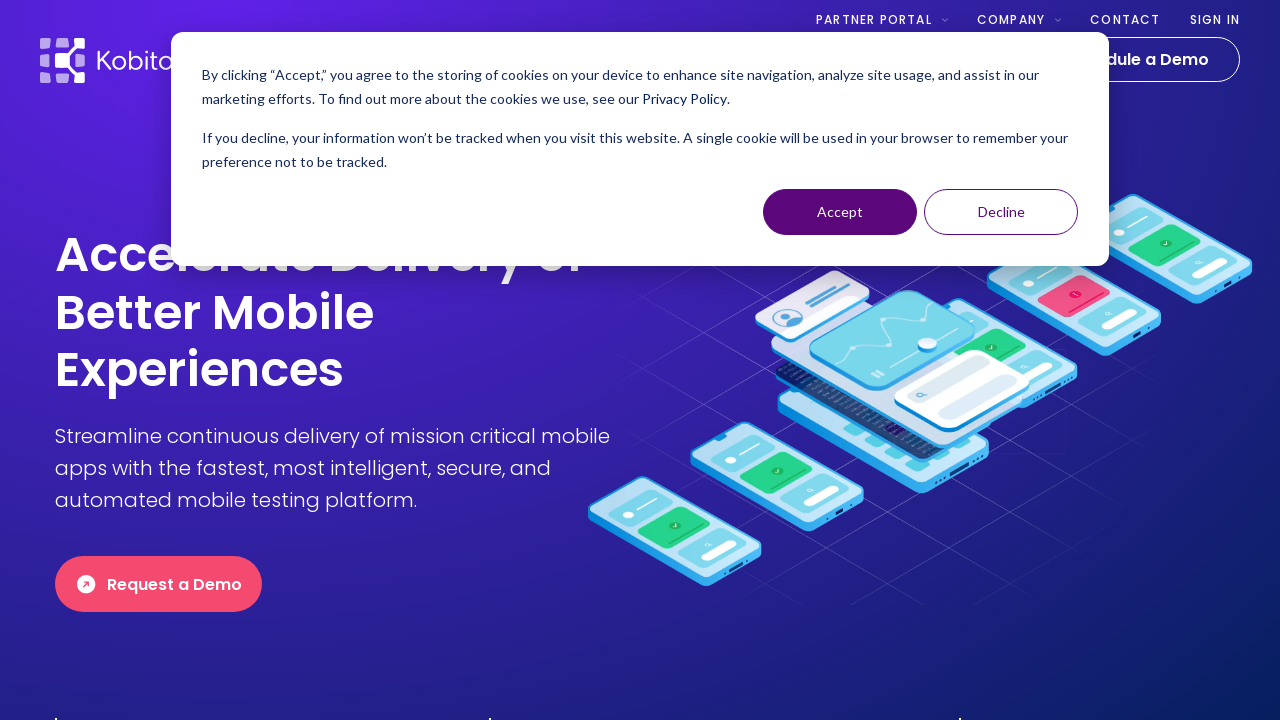

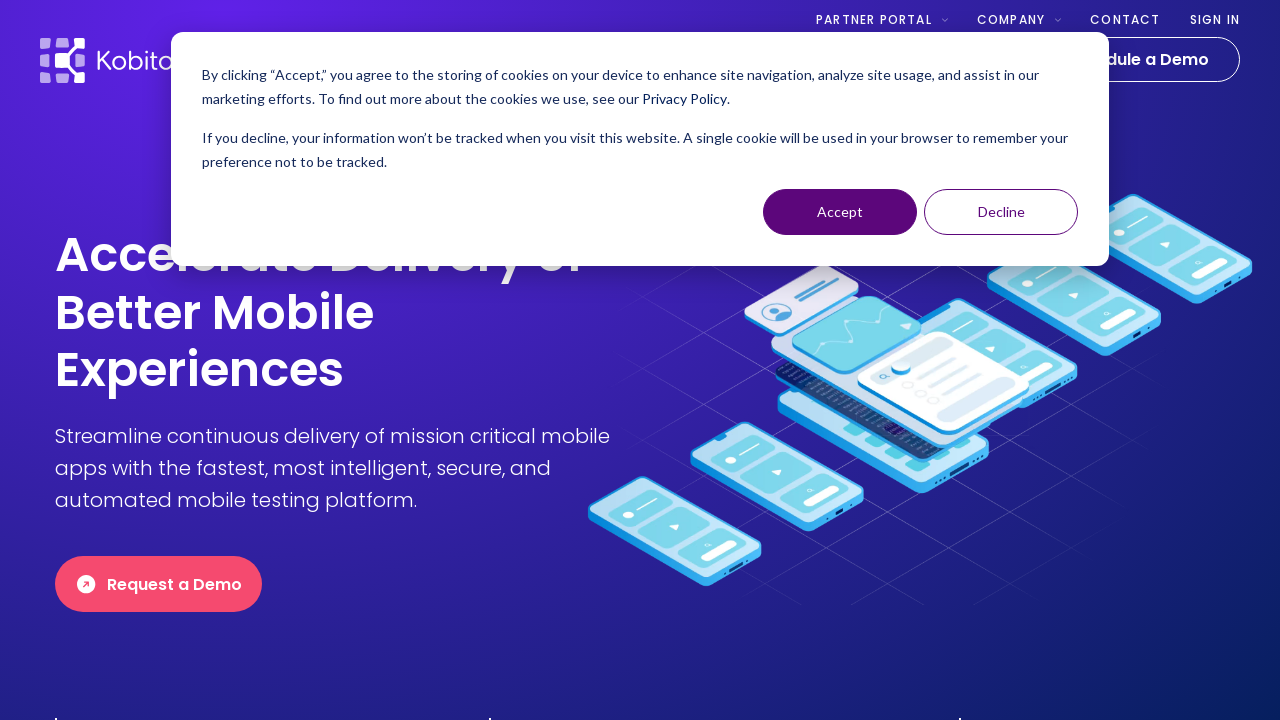